Navigates to a demo application page and fills in a name field

Starting URL: https://demoapps.qspiders.com/ui?scenario=1

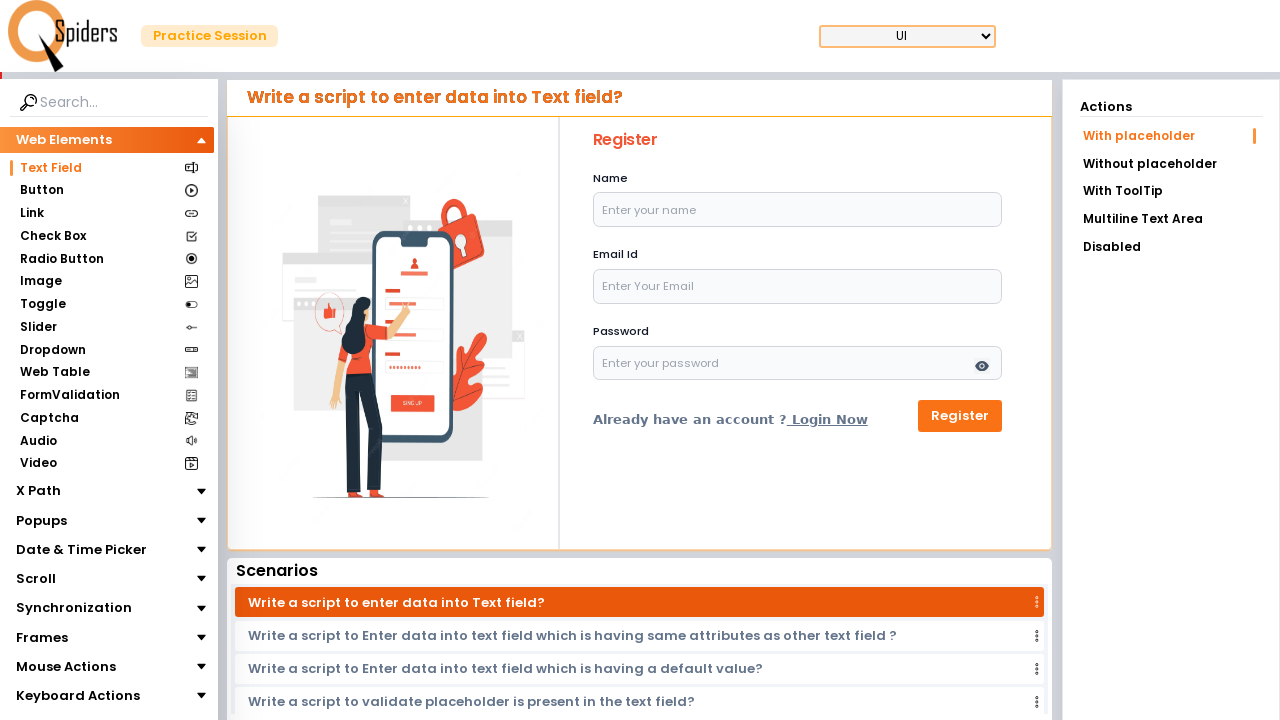

Filled name field with 'qsp' on #name
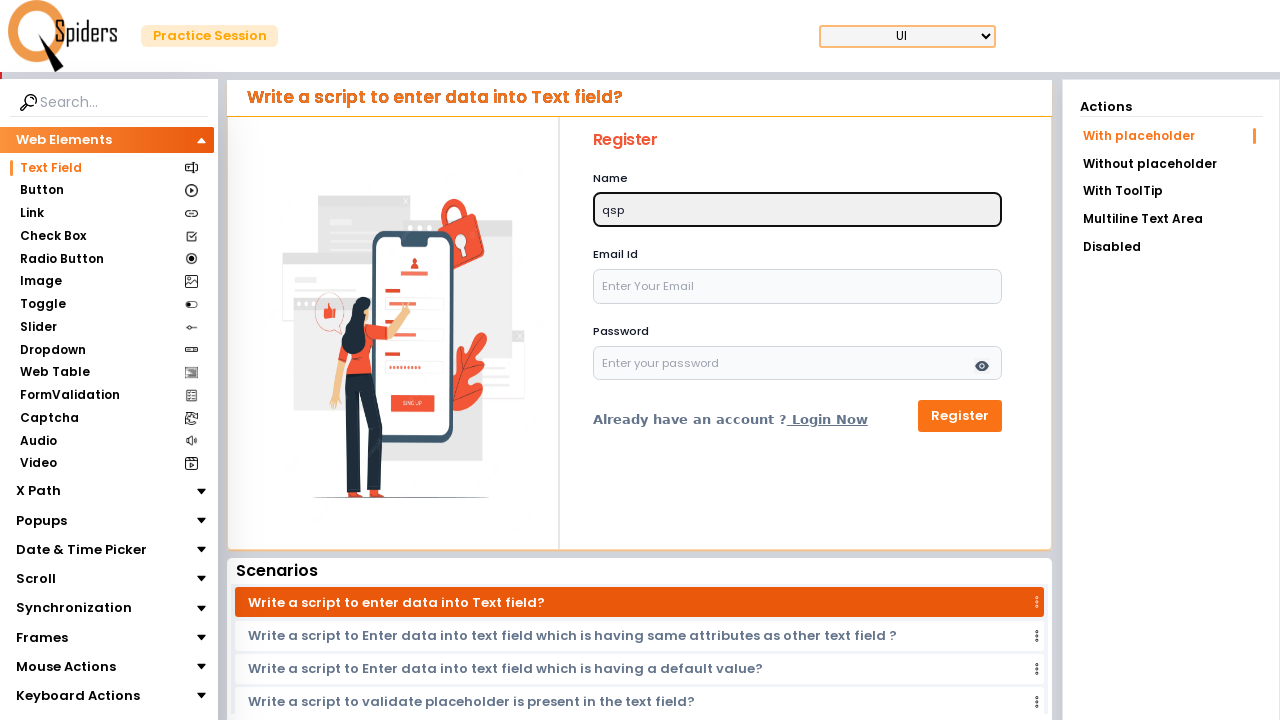

Waited 3000ms for action to complete
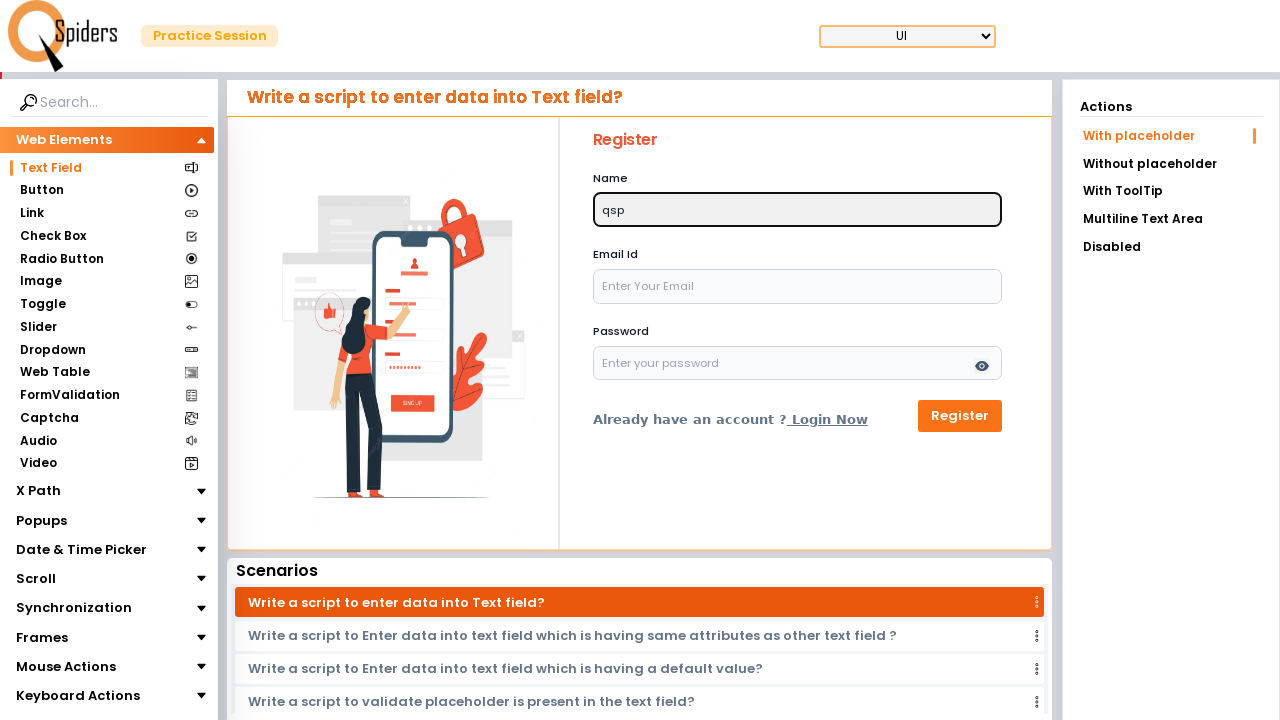

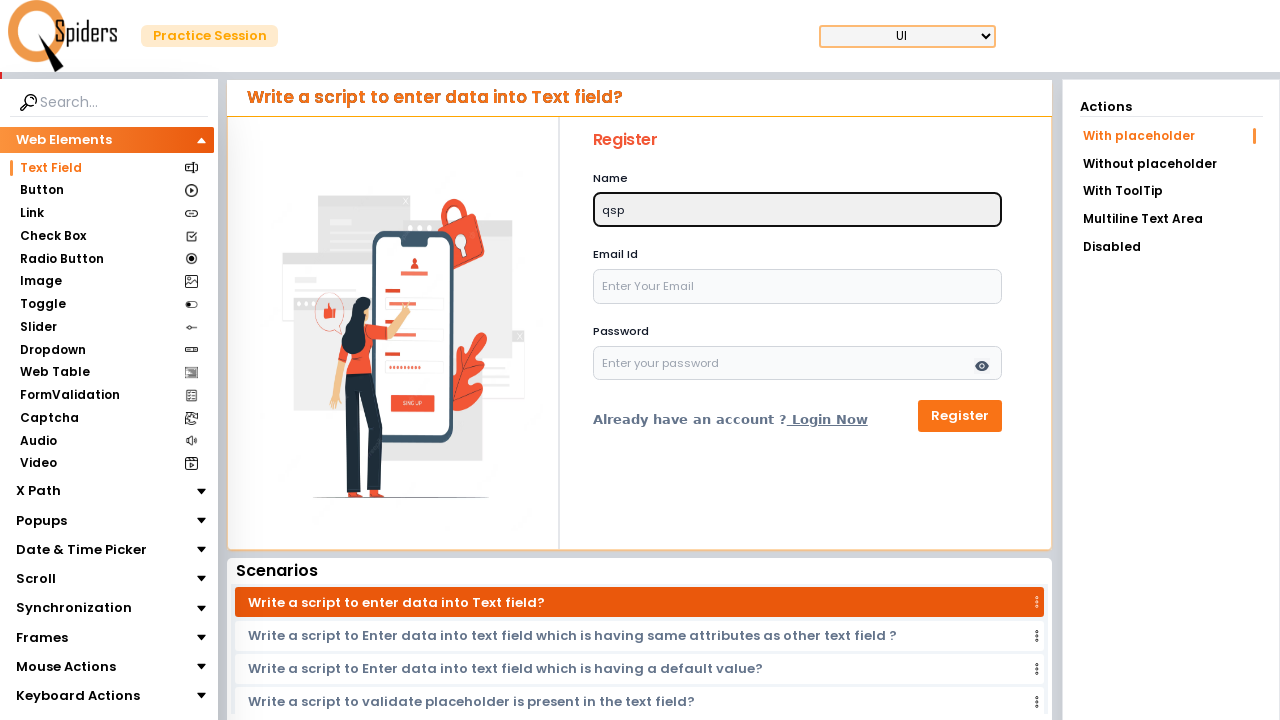